Navigates to the OrangeHRM demo site and verifies that the logo is displayed on the login page.

Starting URL: https://opensource-demo.orangehrmlive.com/

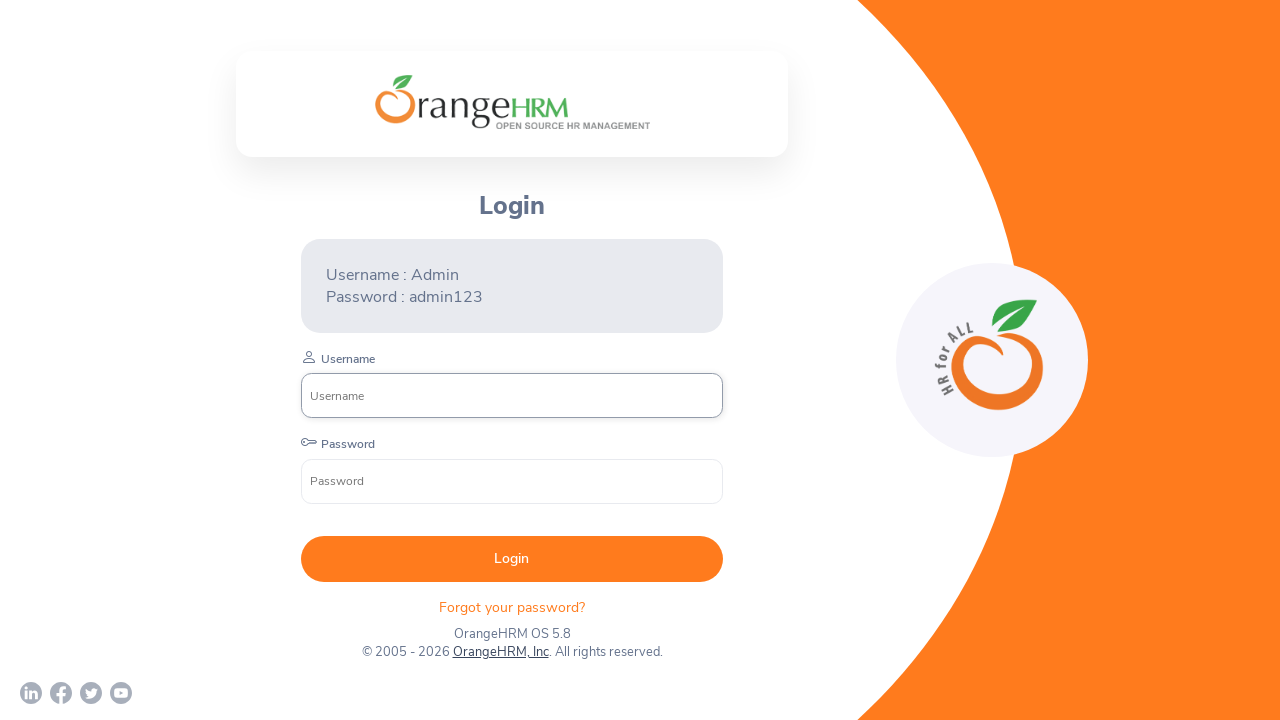

Navigated to OrangeHRM demo site
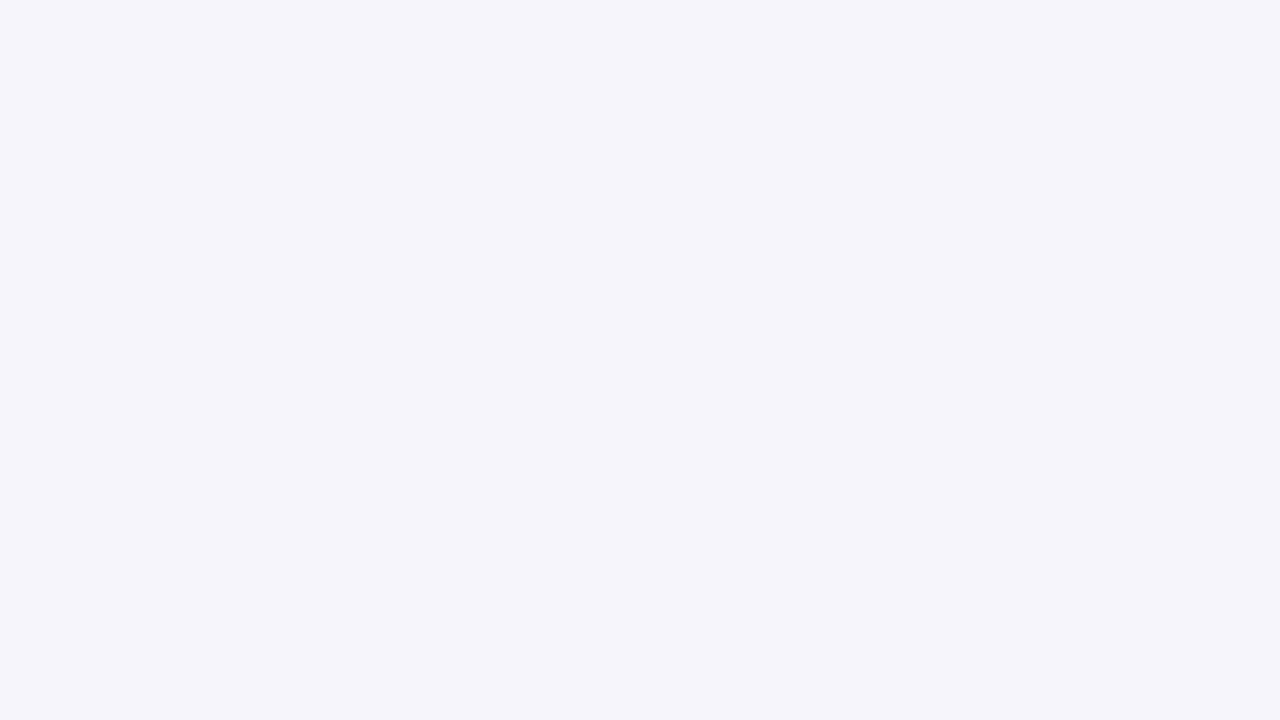

Located logo element using XPath selector
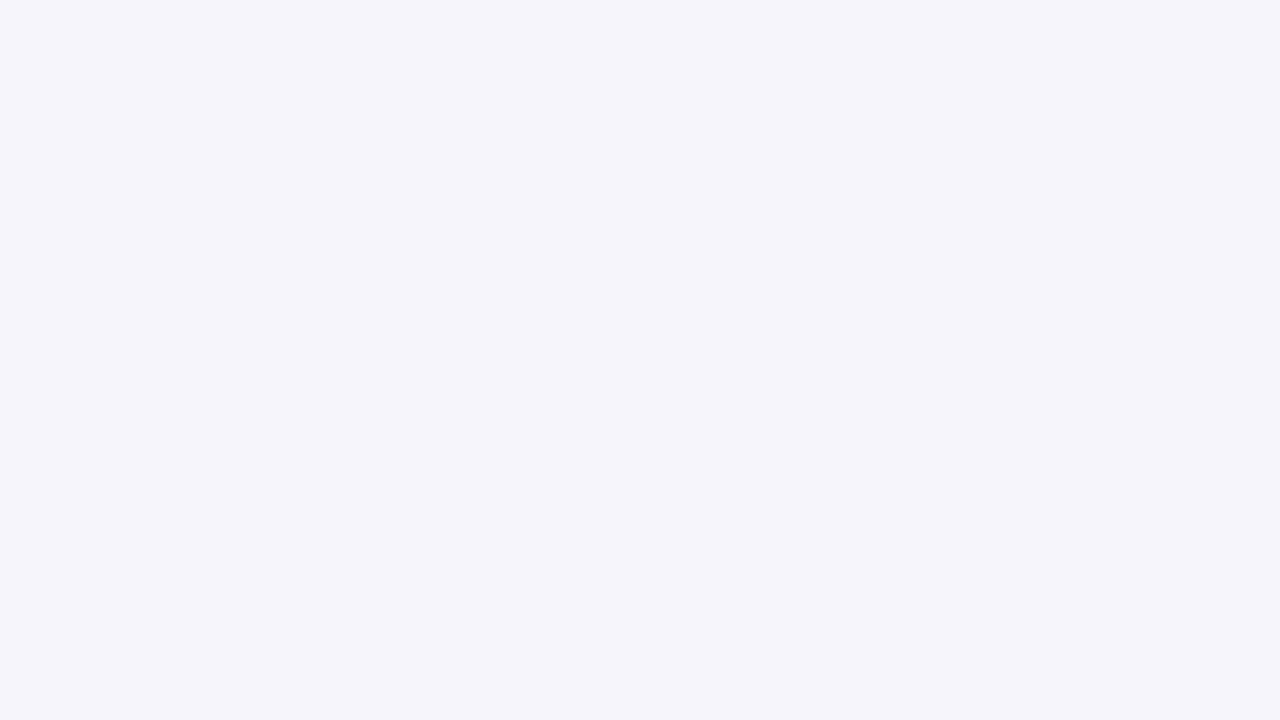

Logo not visible with first selector, trying alternative XPath
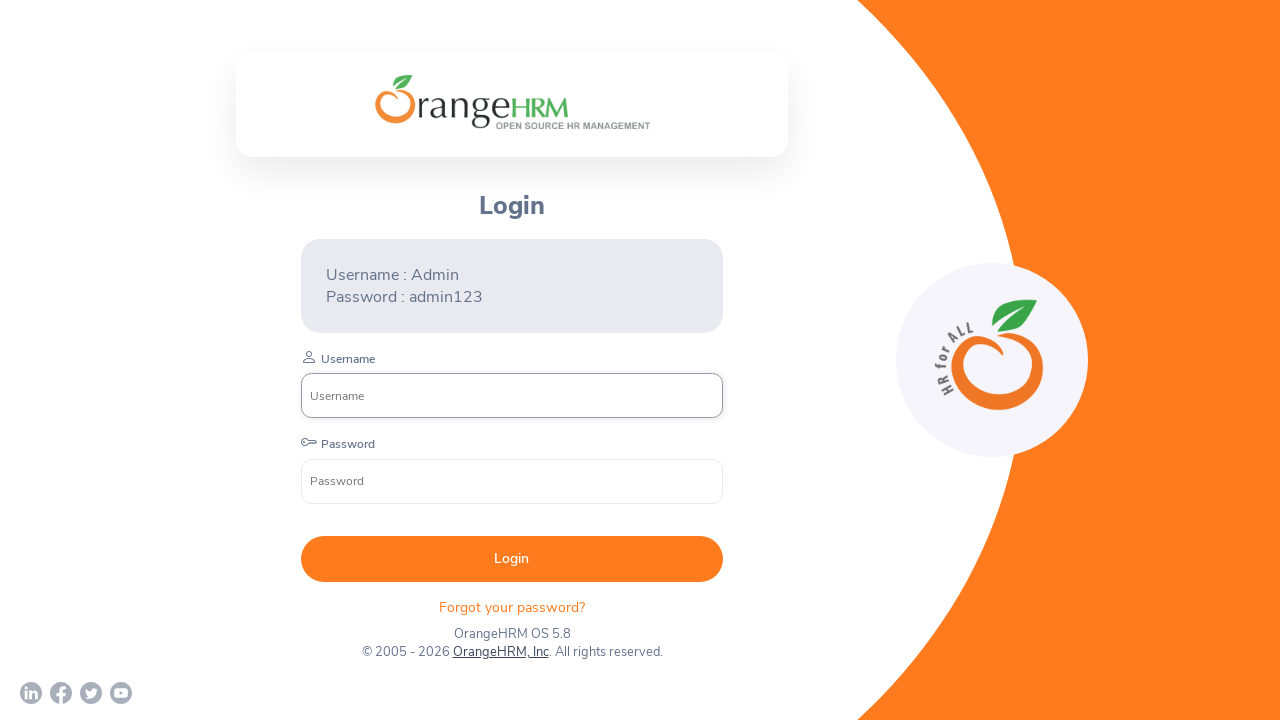

Logo element became visible
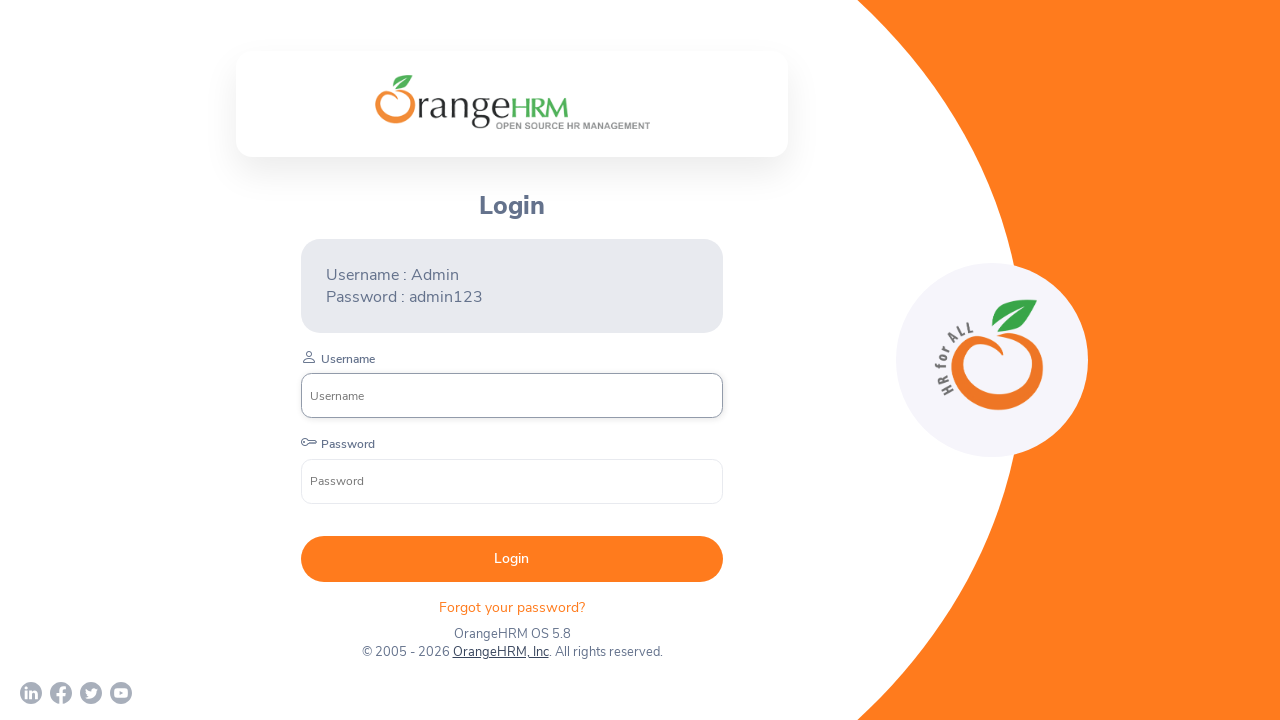

Verified that logo is visible on the login page
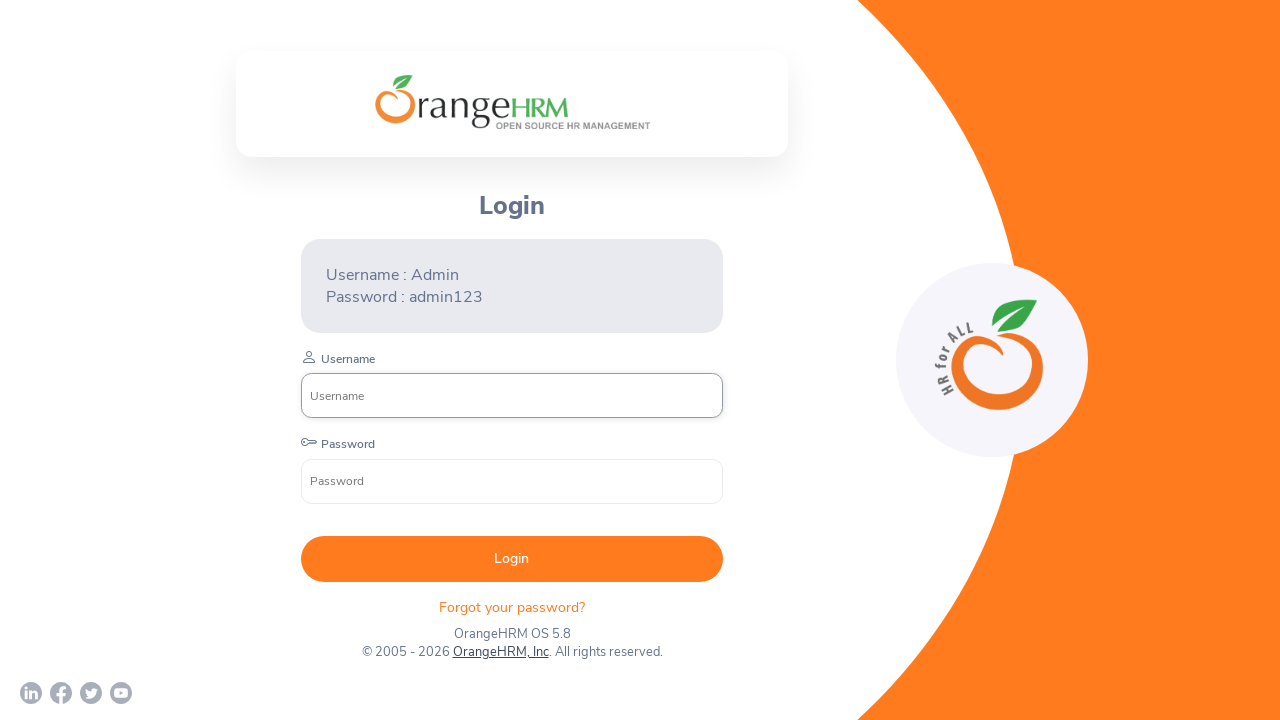

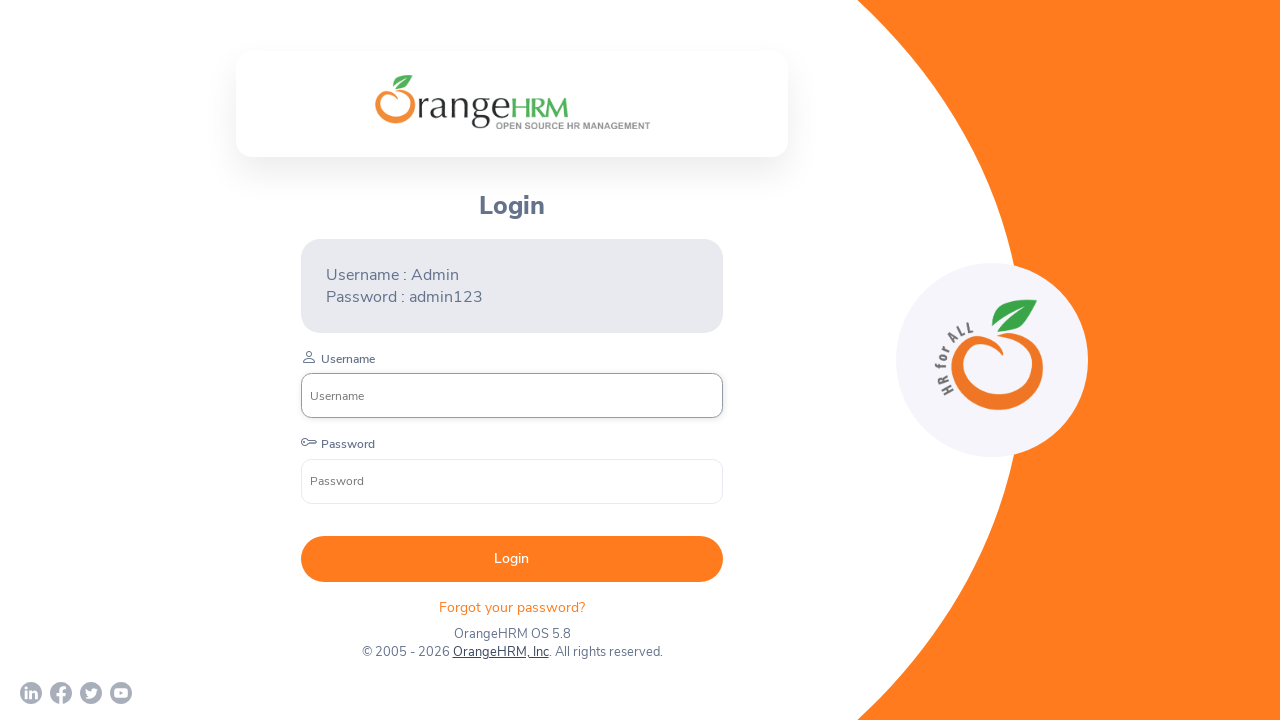